Tests navigation by clicking on the login link from the homepage and verifying navigation to the login page

Starting URL: https://www.letskodeit.com/

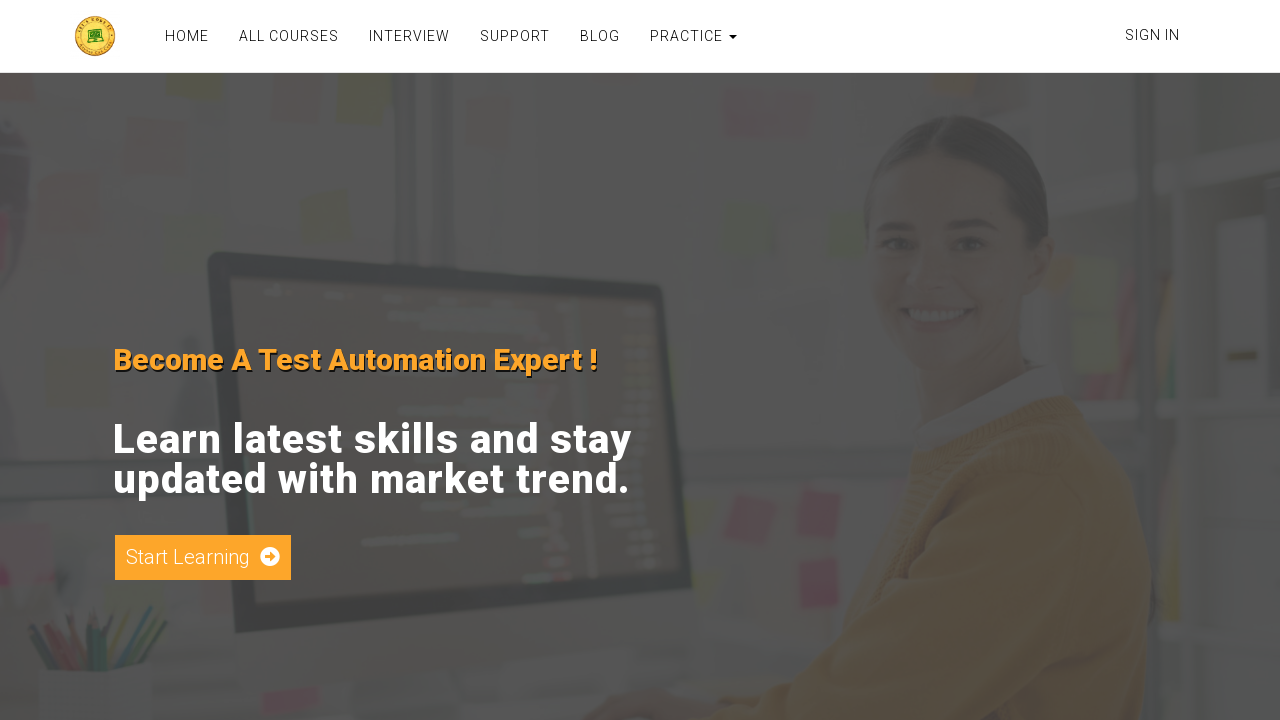

Waited for login link to be present on homepage
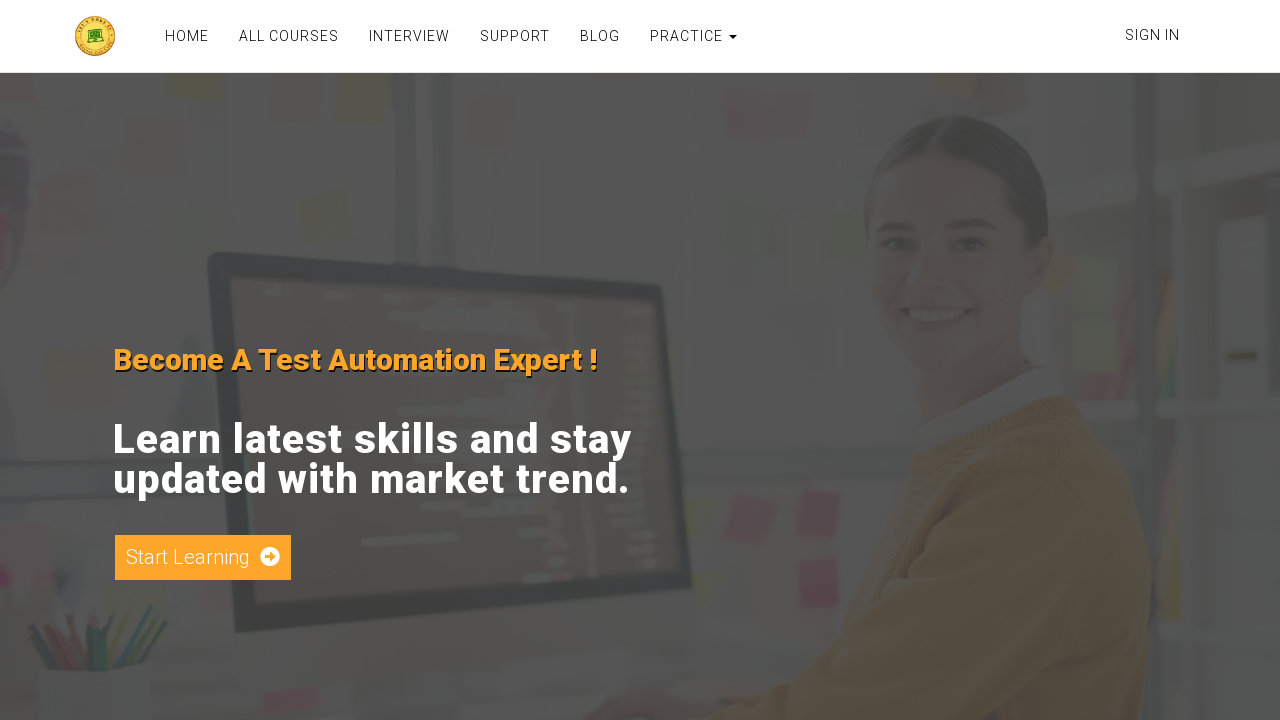

Clicked on the login link at (1152, 35) on xpath=//a[@href="/login"]
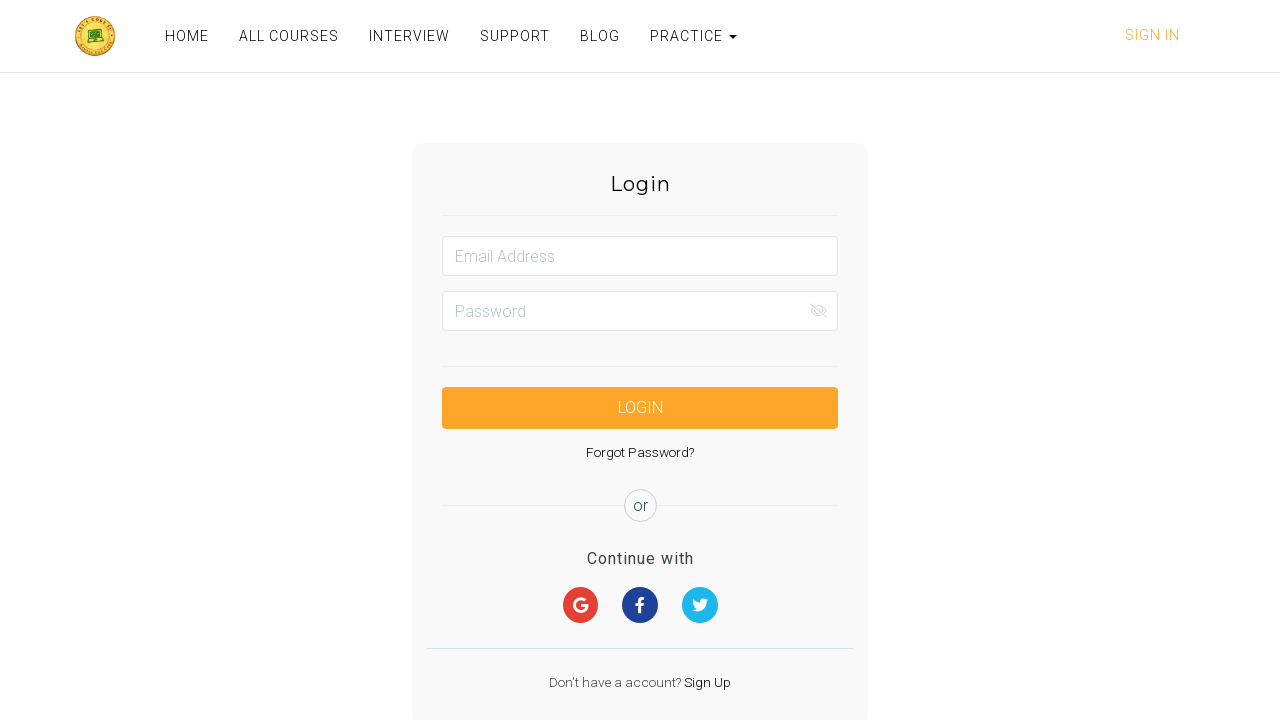

Verified navigation to login page completed
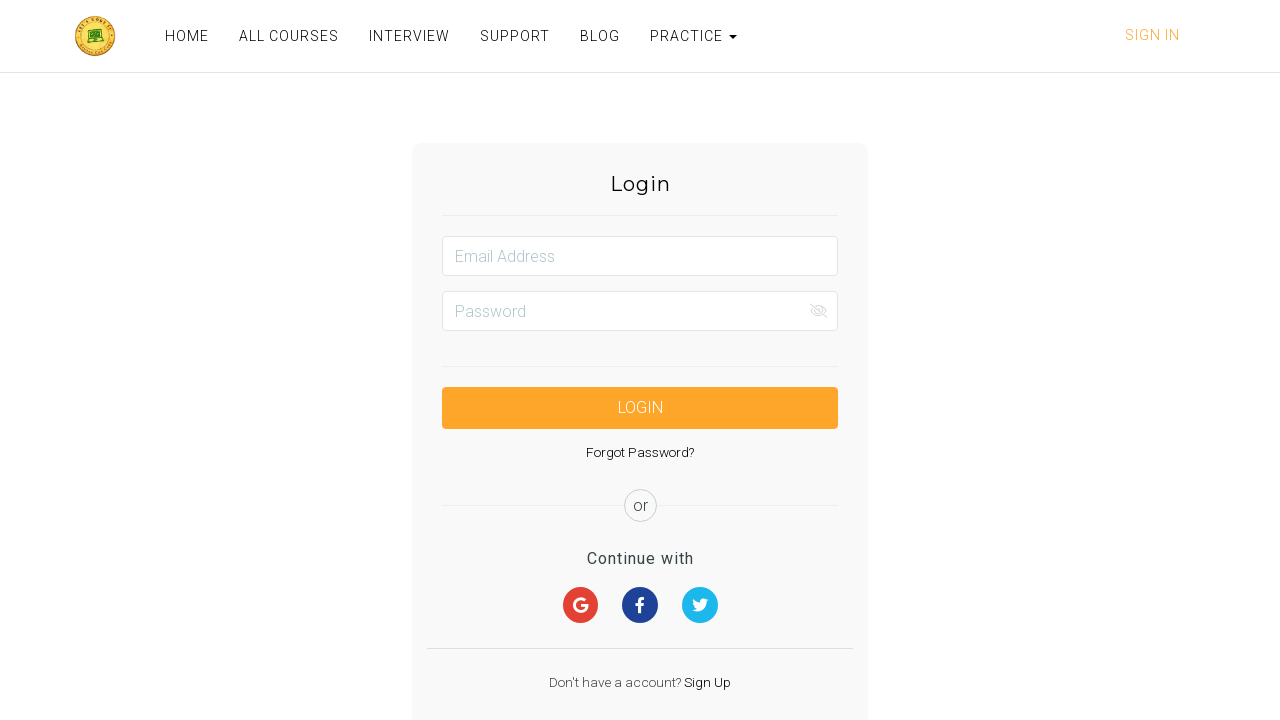

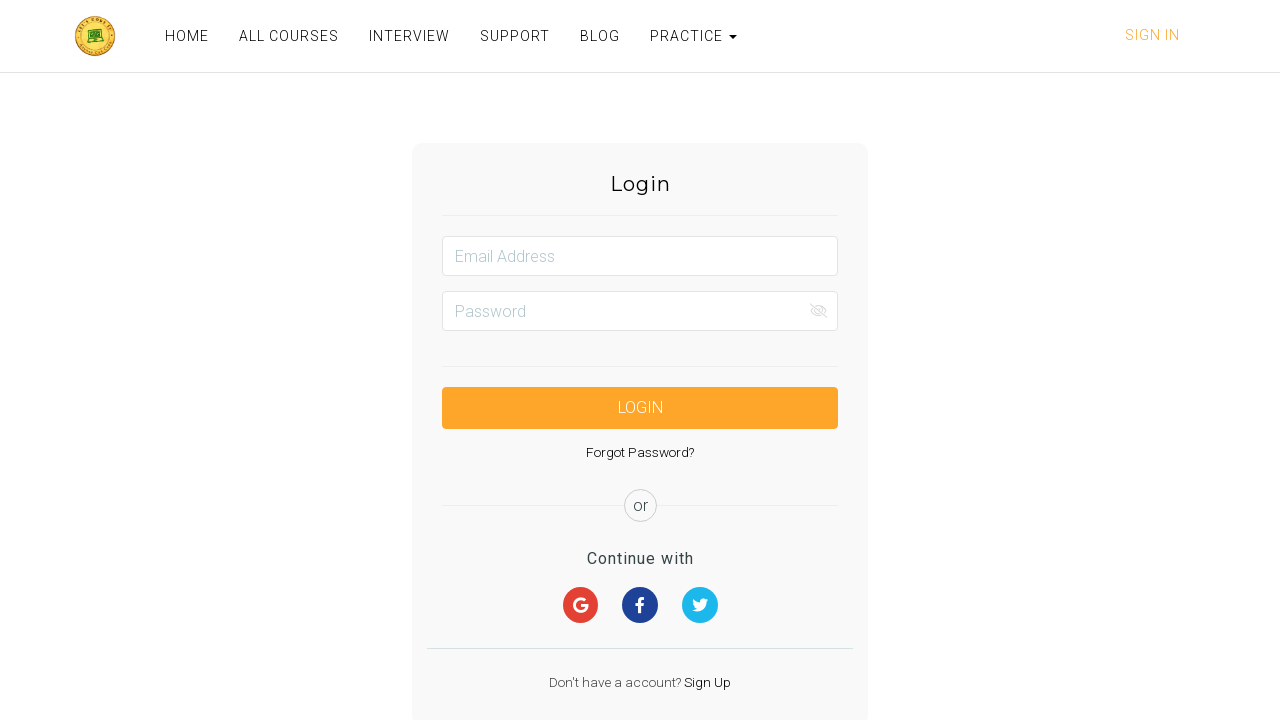